Verifies that the main page has the expected title

Starting URL: https://skillfactory.ru/

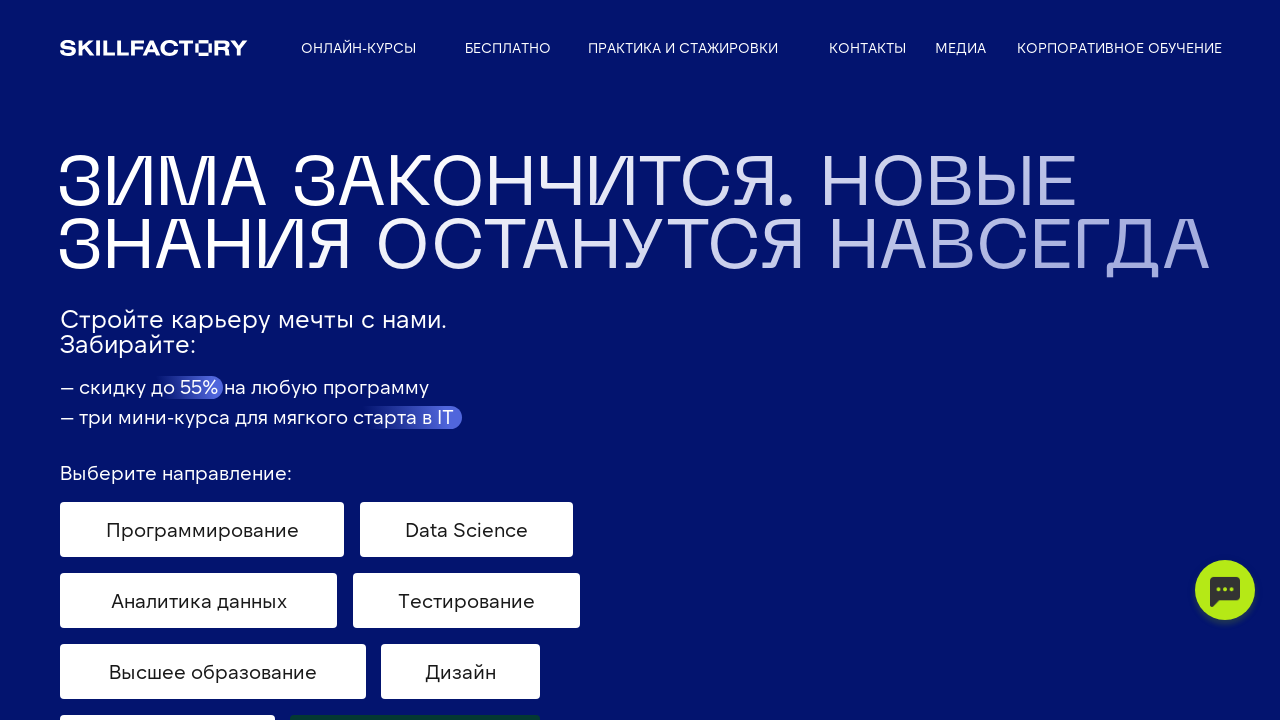

Navigated to https://skillfactory.ru/
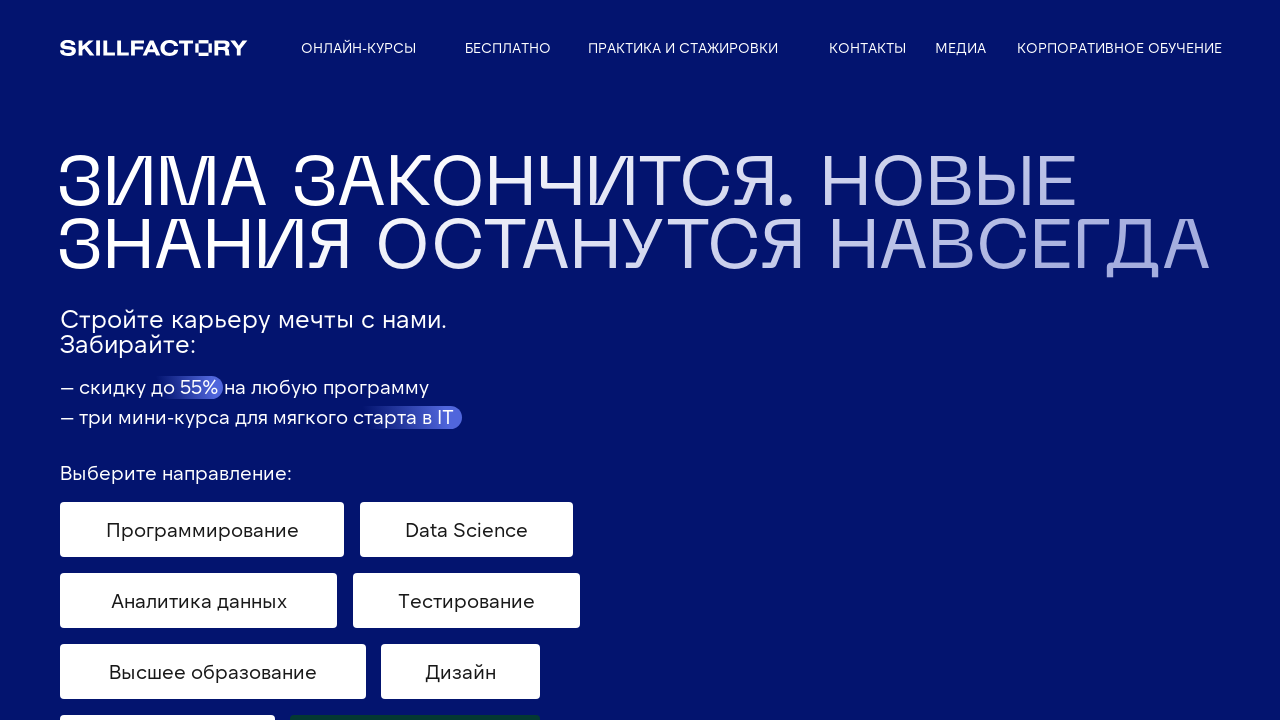

Verified page title matches expected value
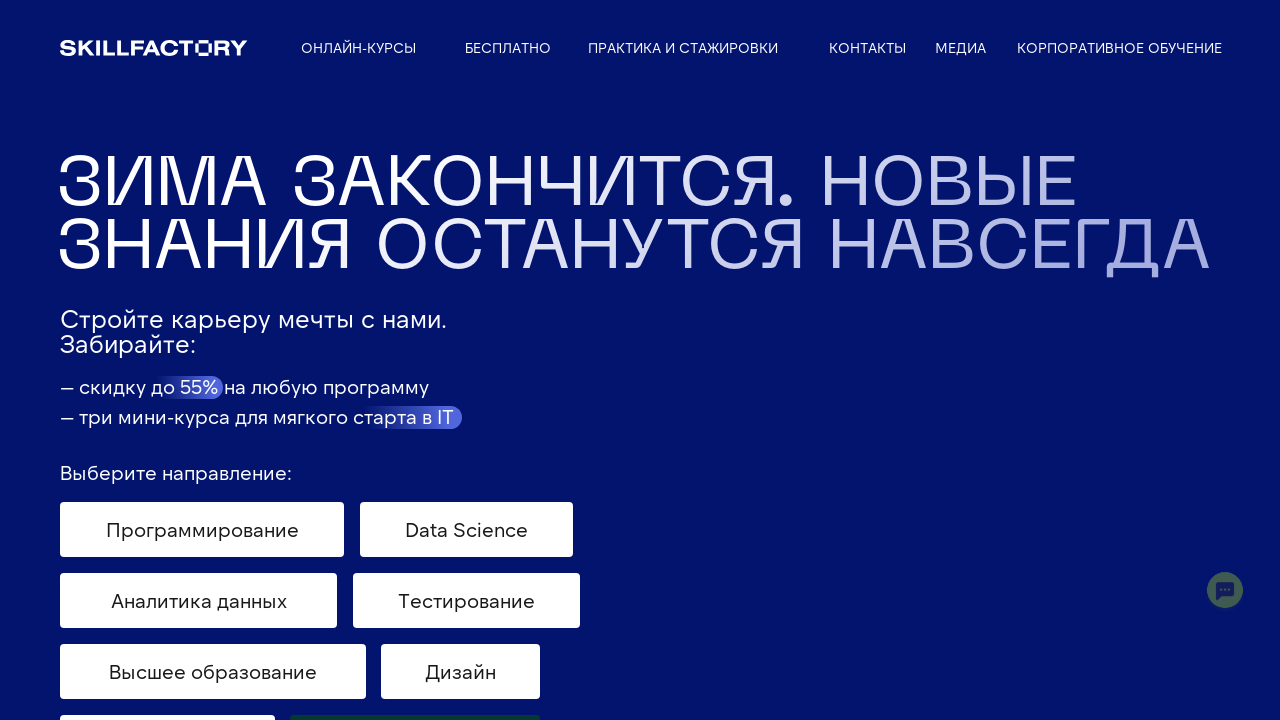

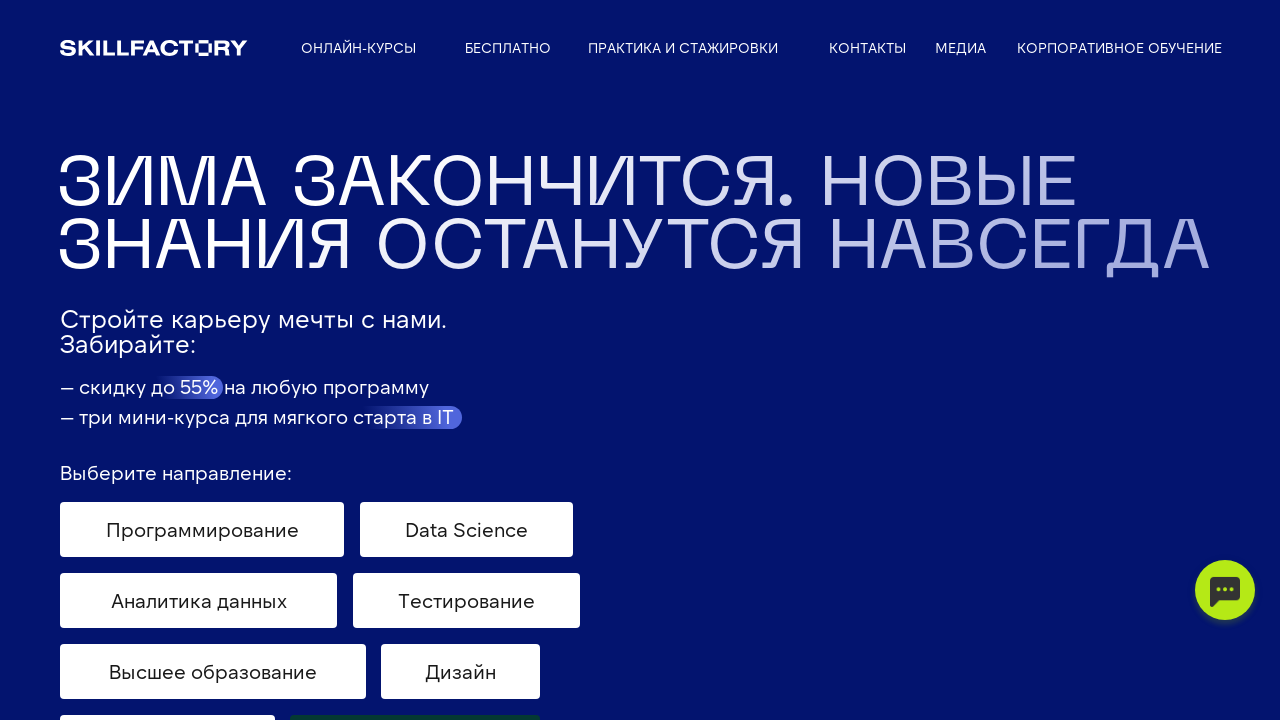